Navigates to JPL Space image page and clicks the full image button to view the featured Mars image

Starting URL: https://data-class-jpl-space.s3.amazonaws.com/JPL_Space/index.html

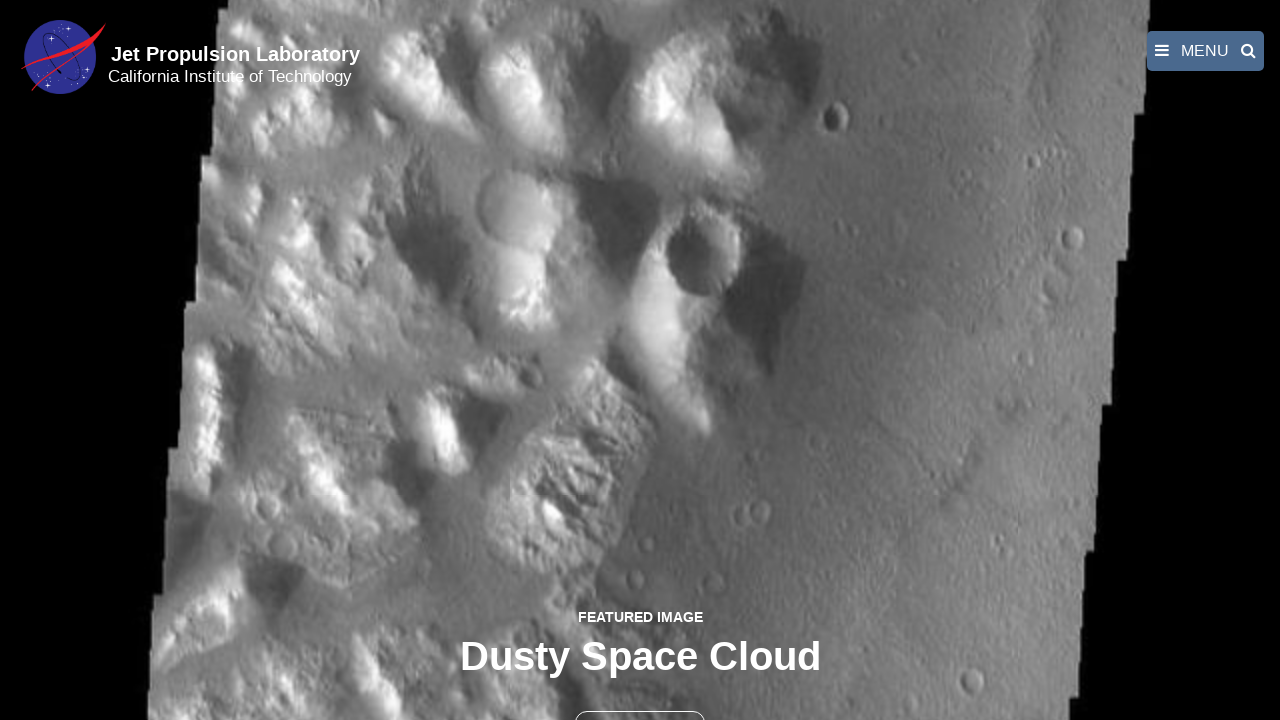

Navigated to JPL Space image page
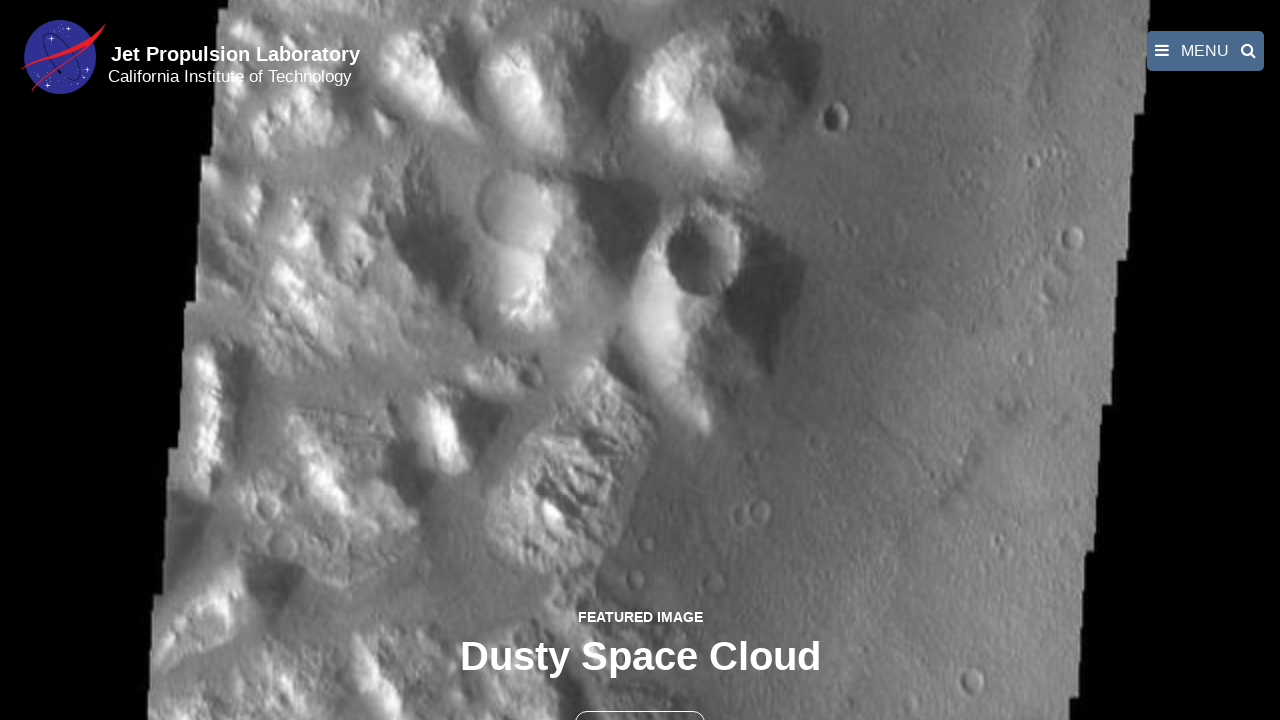

Clicked the full image button to view featured Mars image at (640, 699) on button >> nth=1
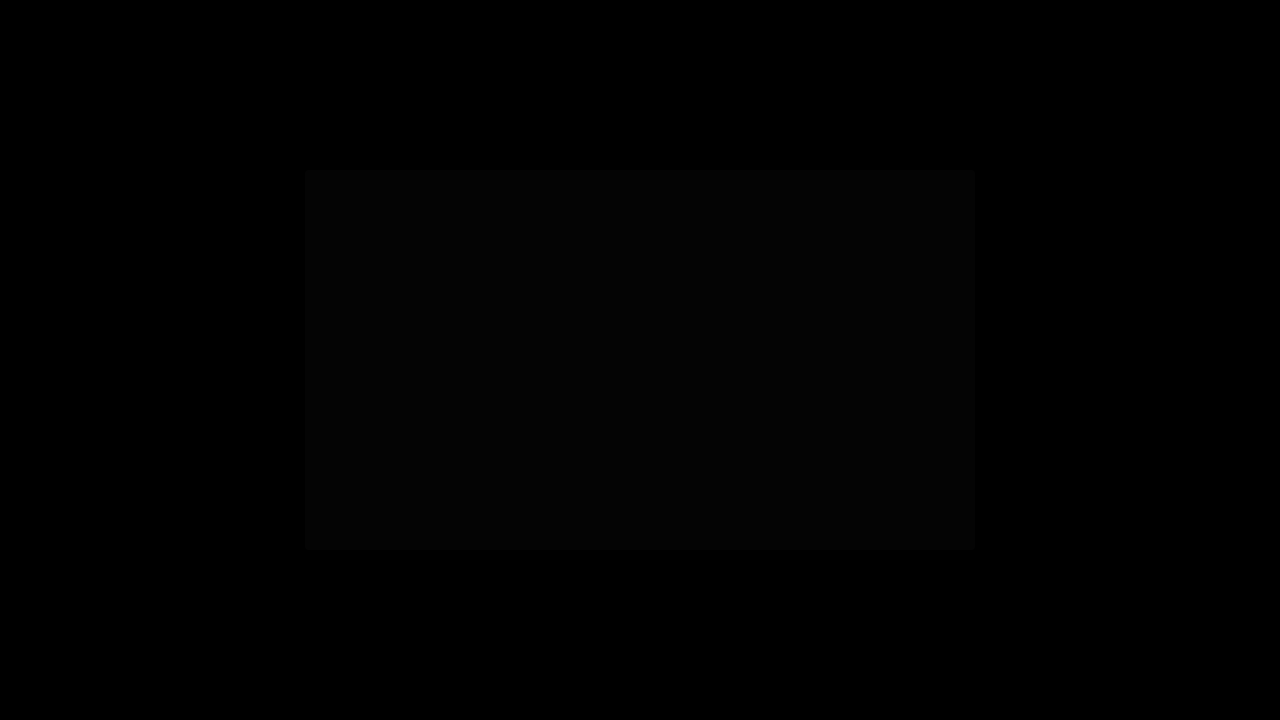

Full resolution image loaded and displayed
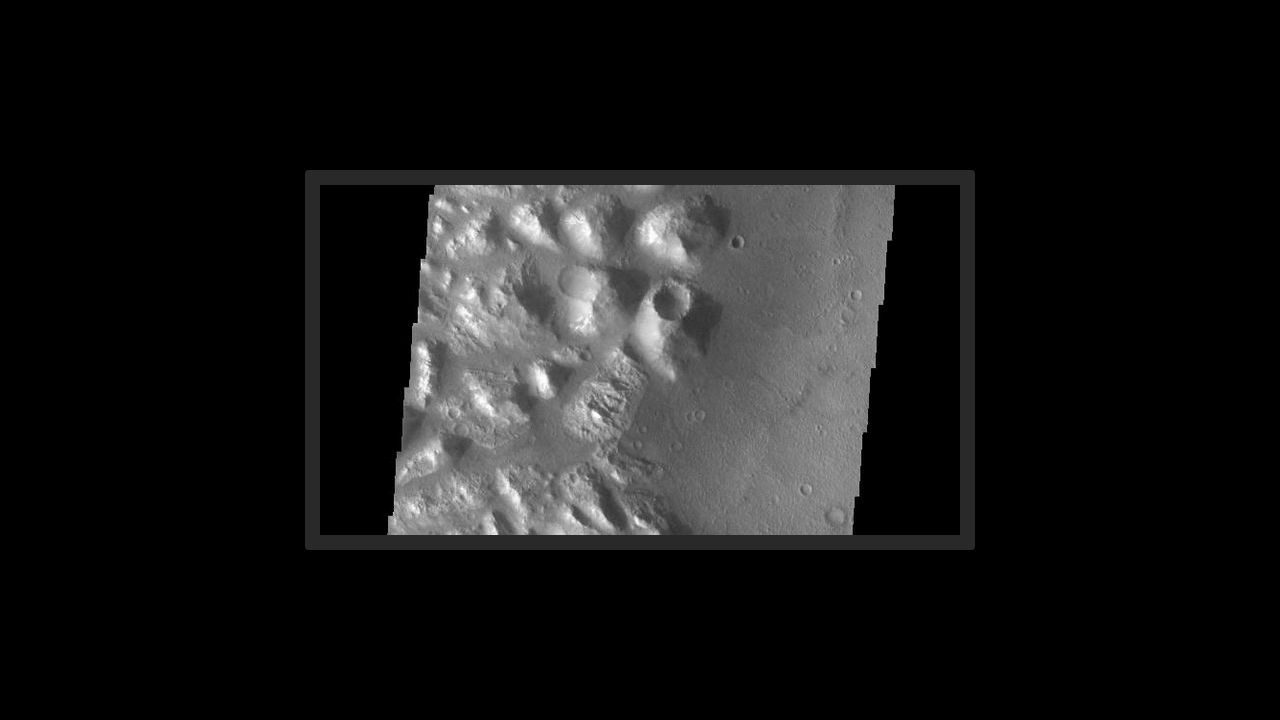

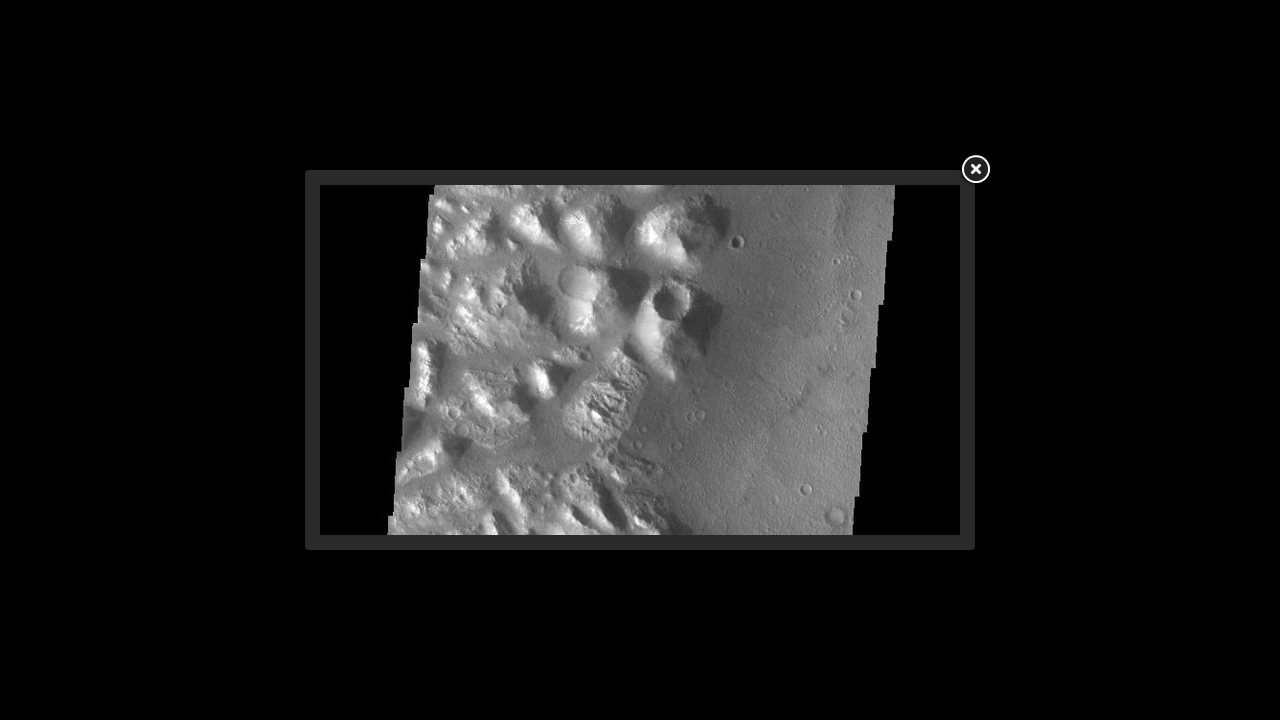